Reads two numbers from the page, calculates their sum, selects the sum from a dropdown menu, and submits the form

Starting URL: http://suninjuly.github.io/selects1.html

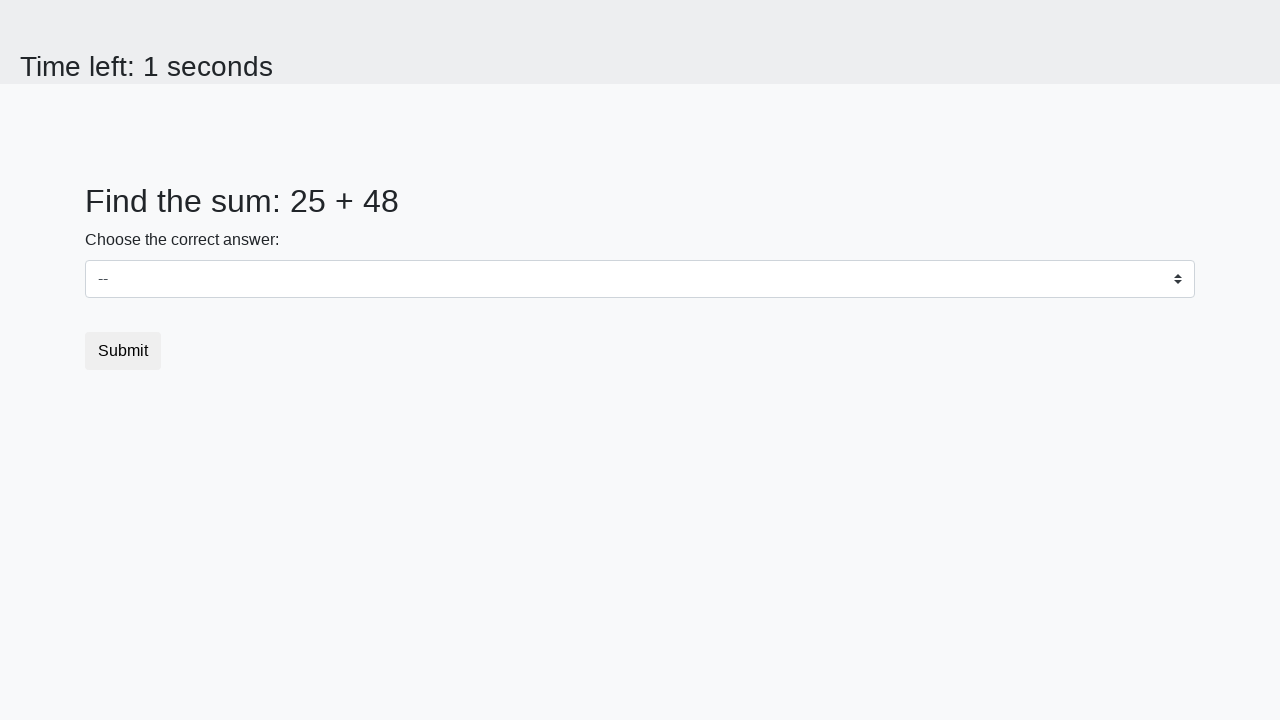

Located the first number element (#num1)
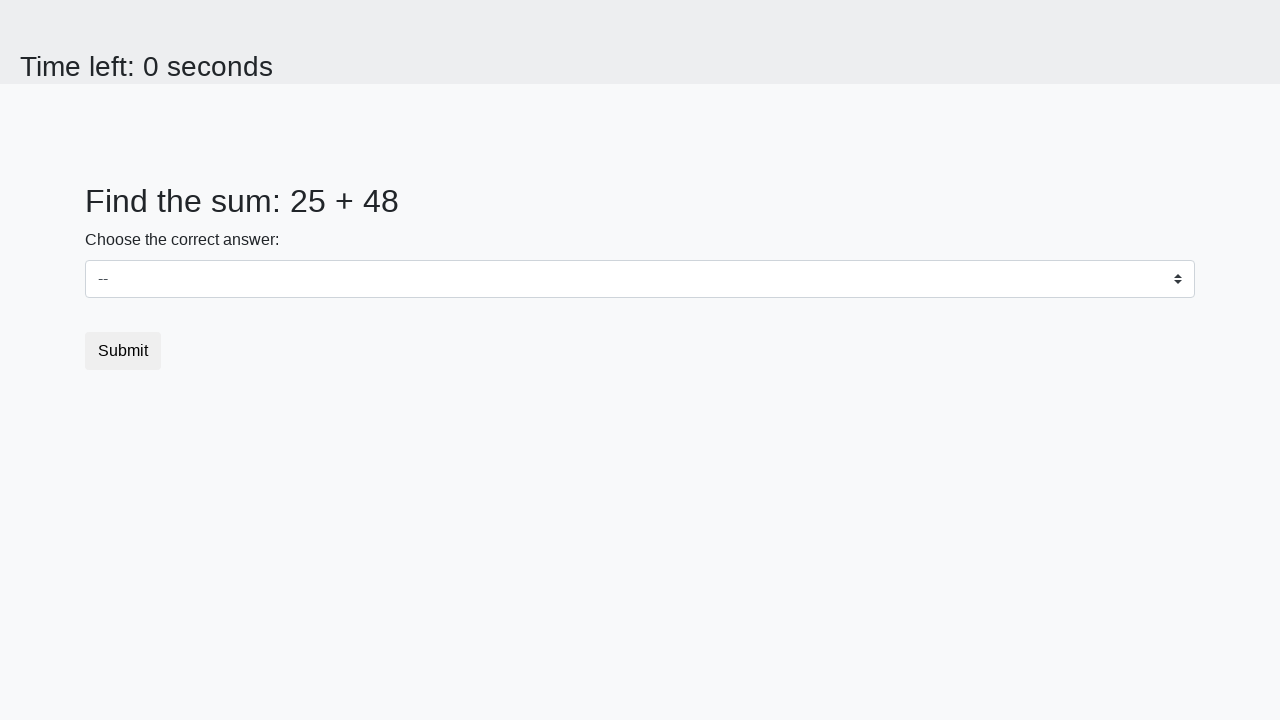

Read first number value: 25
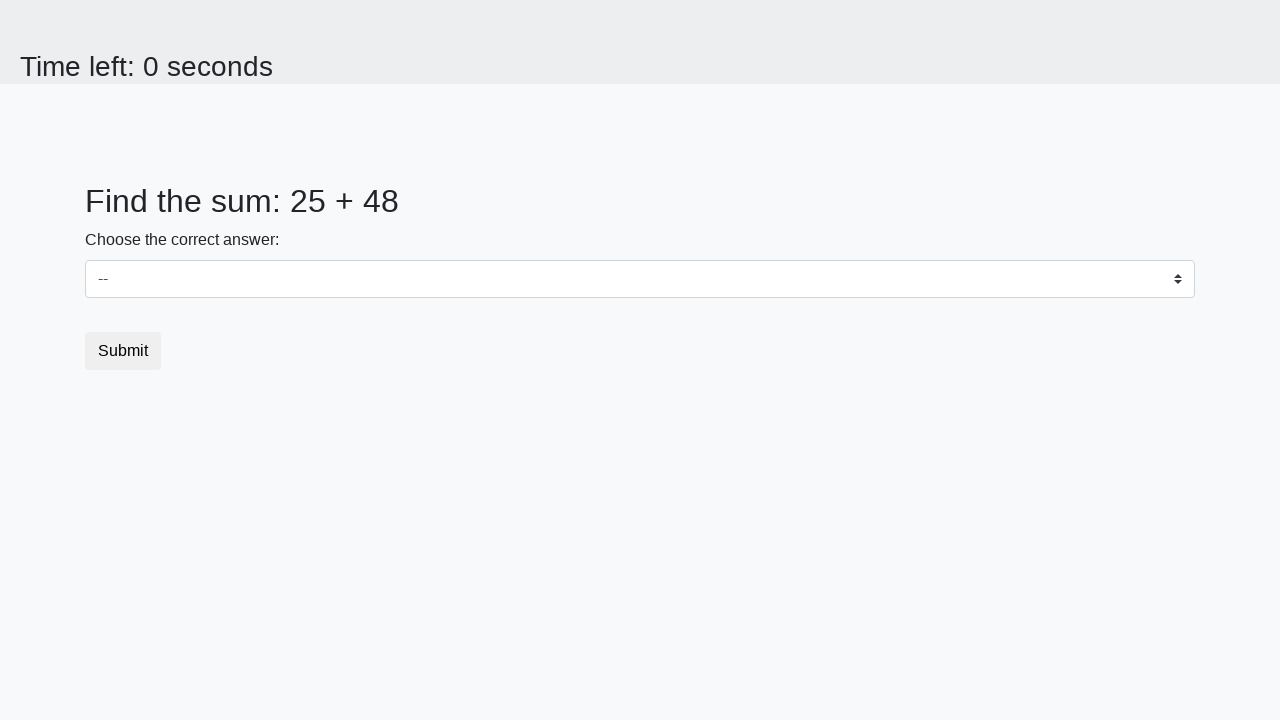

Located the second number element (#num2)
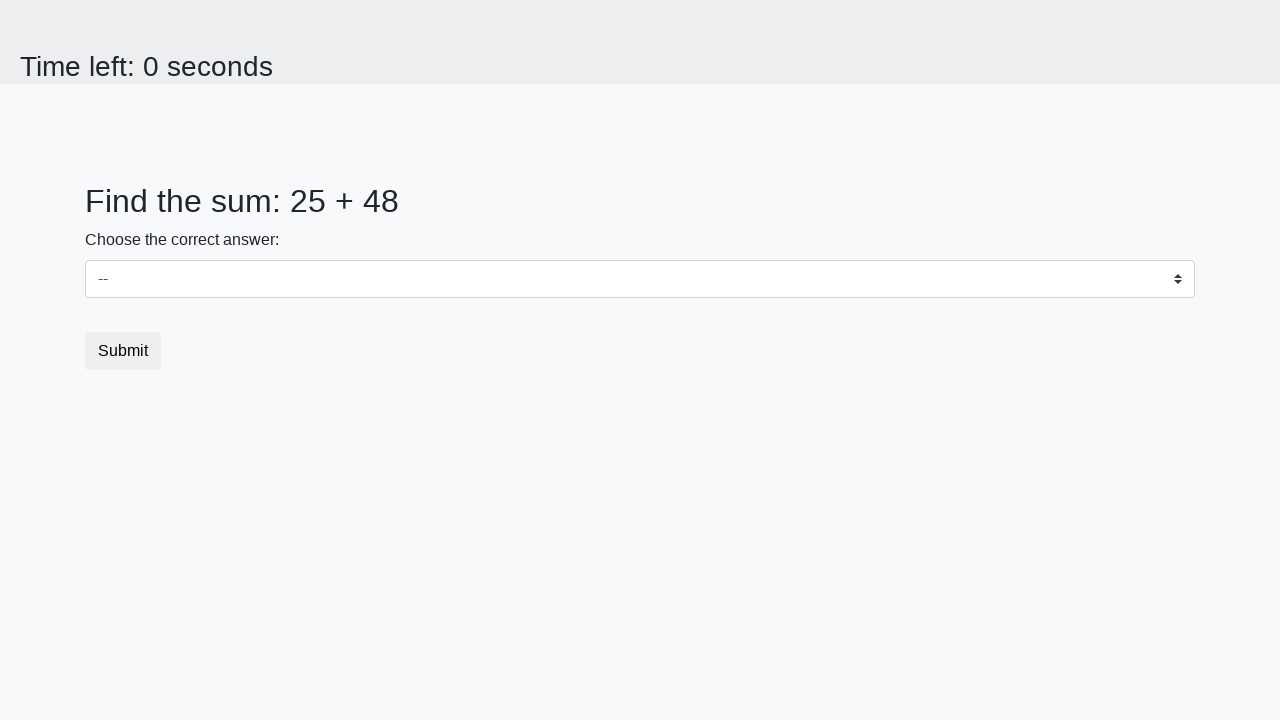

Read second number value: 48
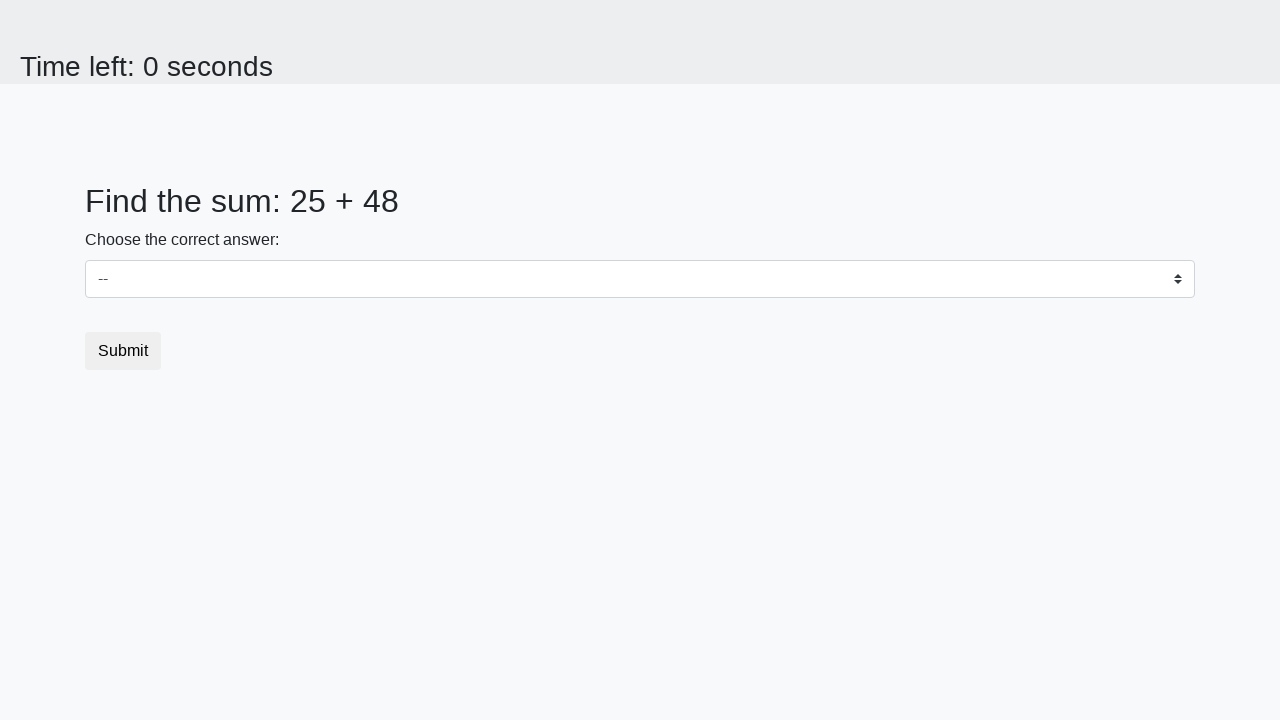

Calculated sum: 25 + 48 = 73
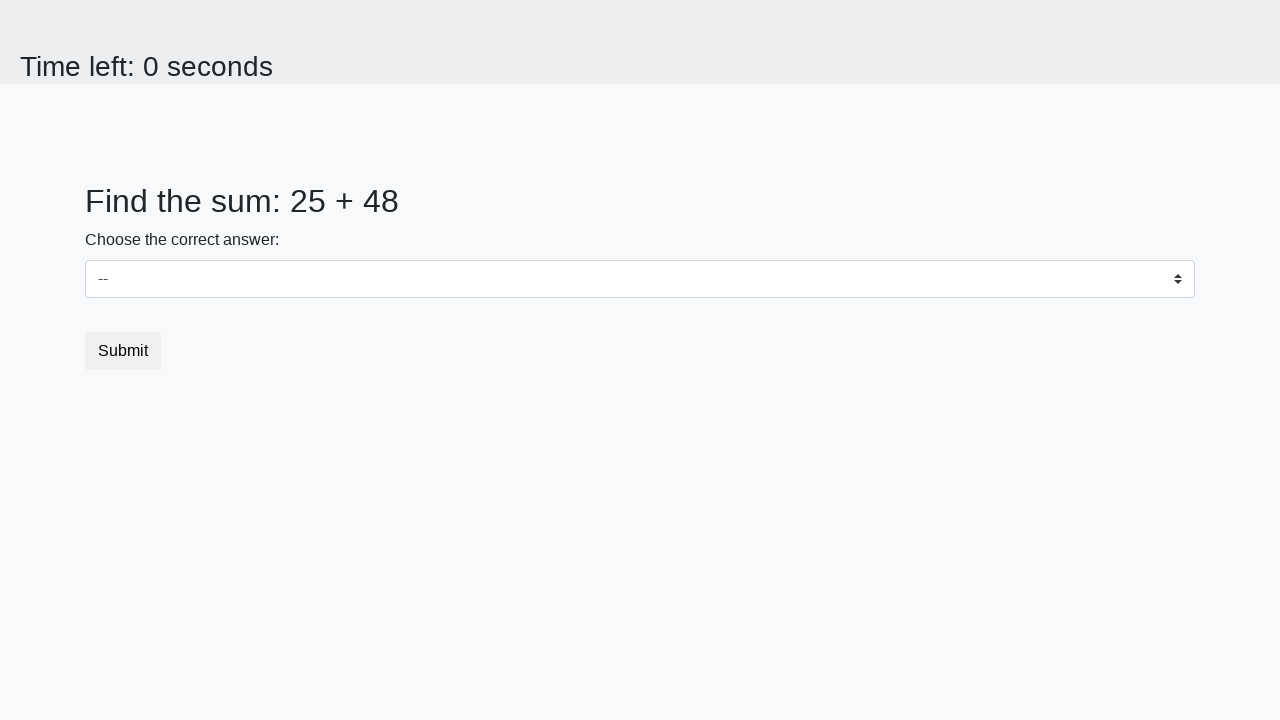

Selected sum value 73 from dropdown menu on select
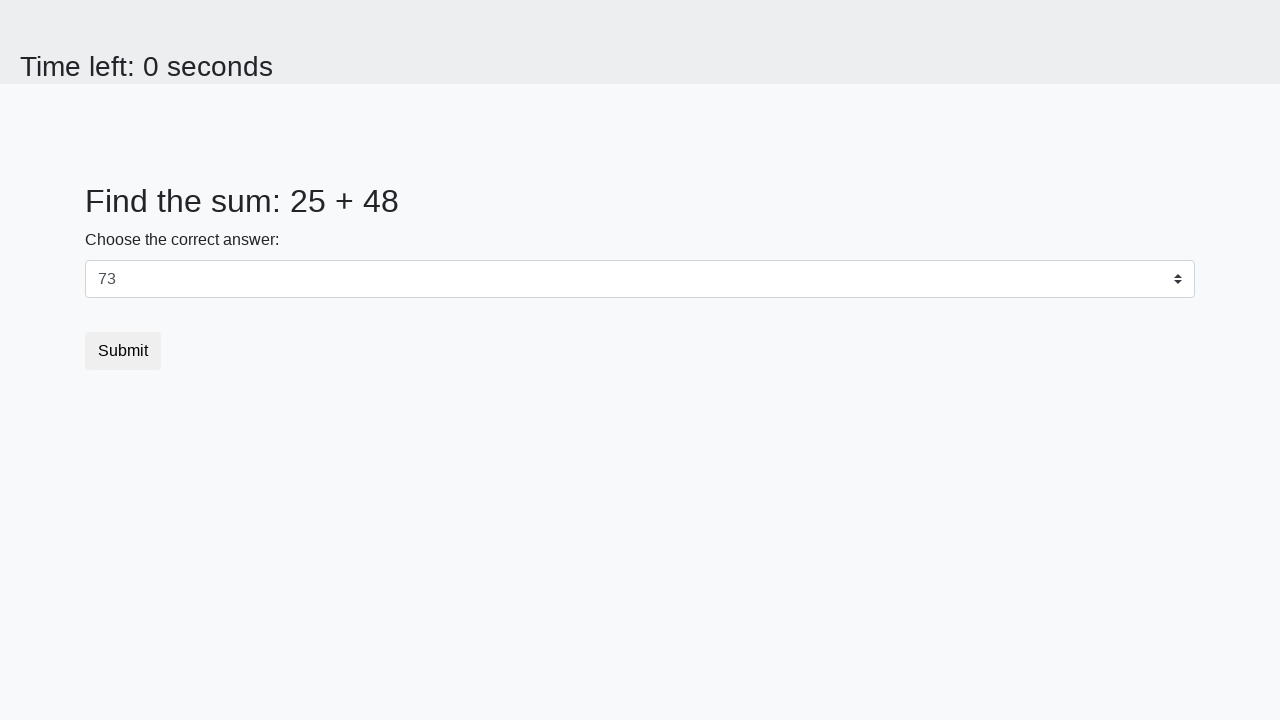

Clicked the submit button at (123, 351) on button.btn
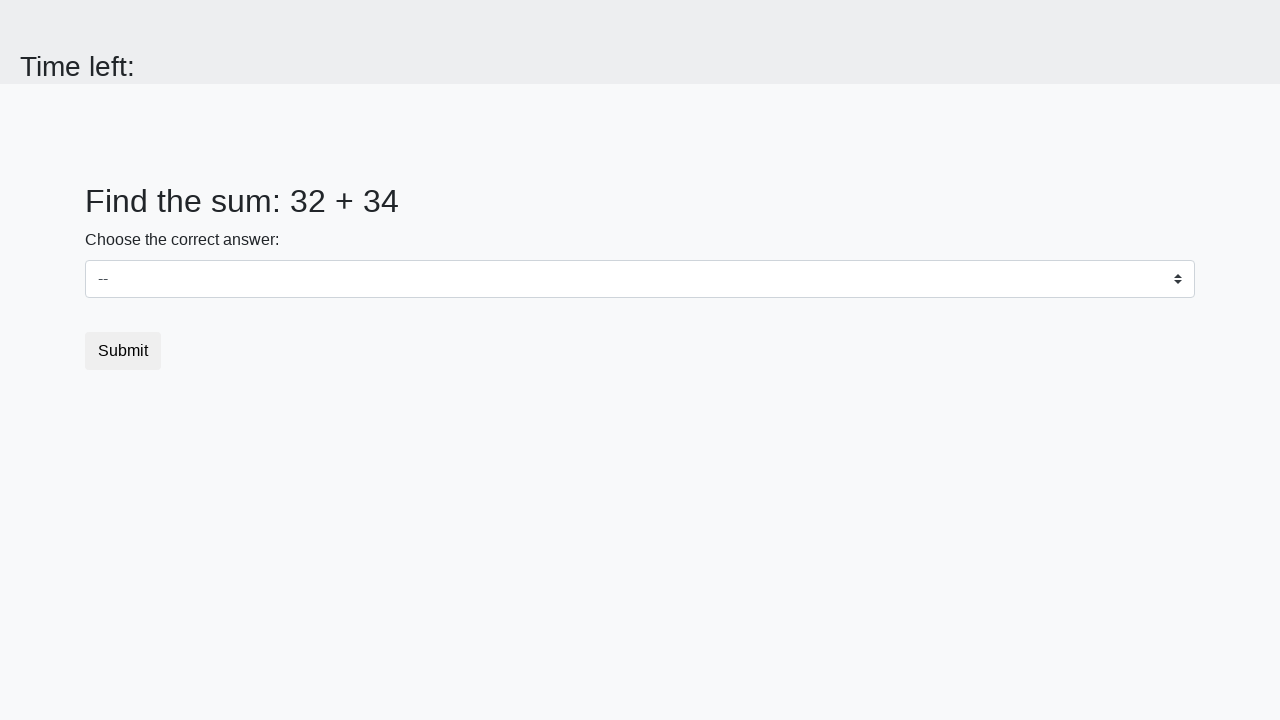

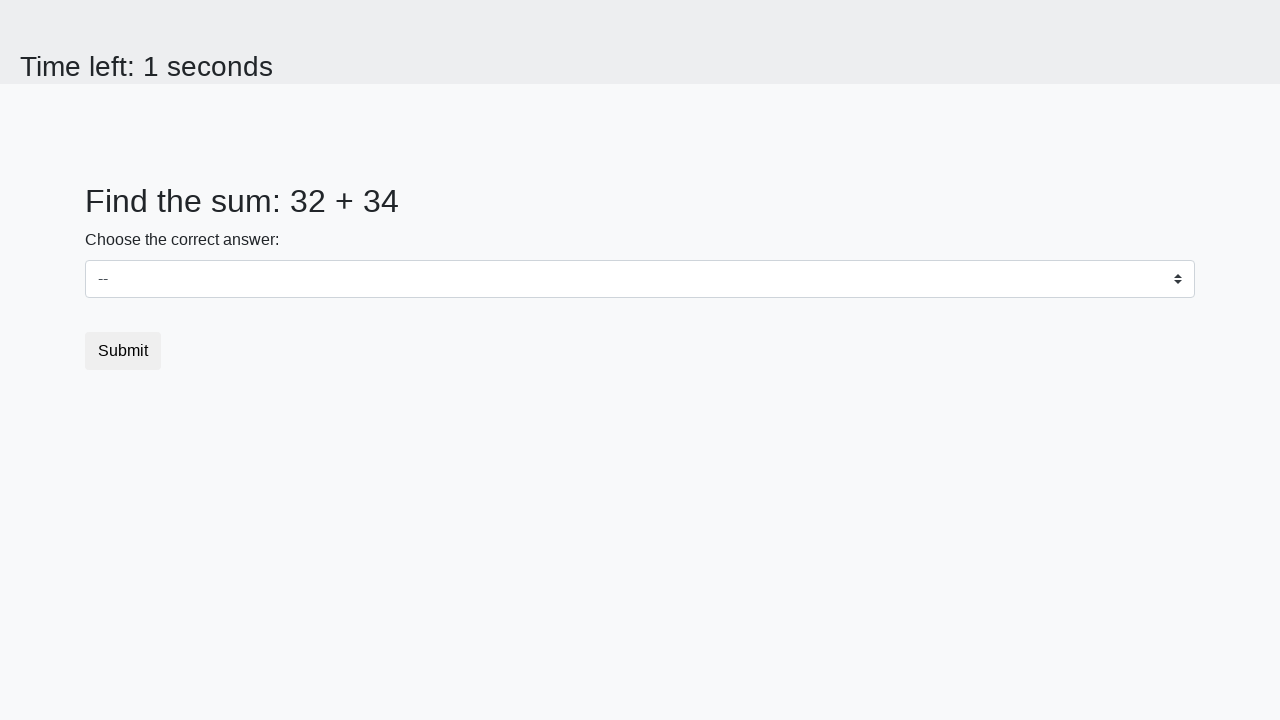